Navigates to OrangeHRM contact sales page and verifies that dropdown options for country and employee count are properly loaded and accessible

Starting URL: https://www.orangehrm.com/en/contact-sales

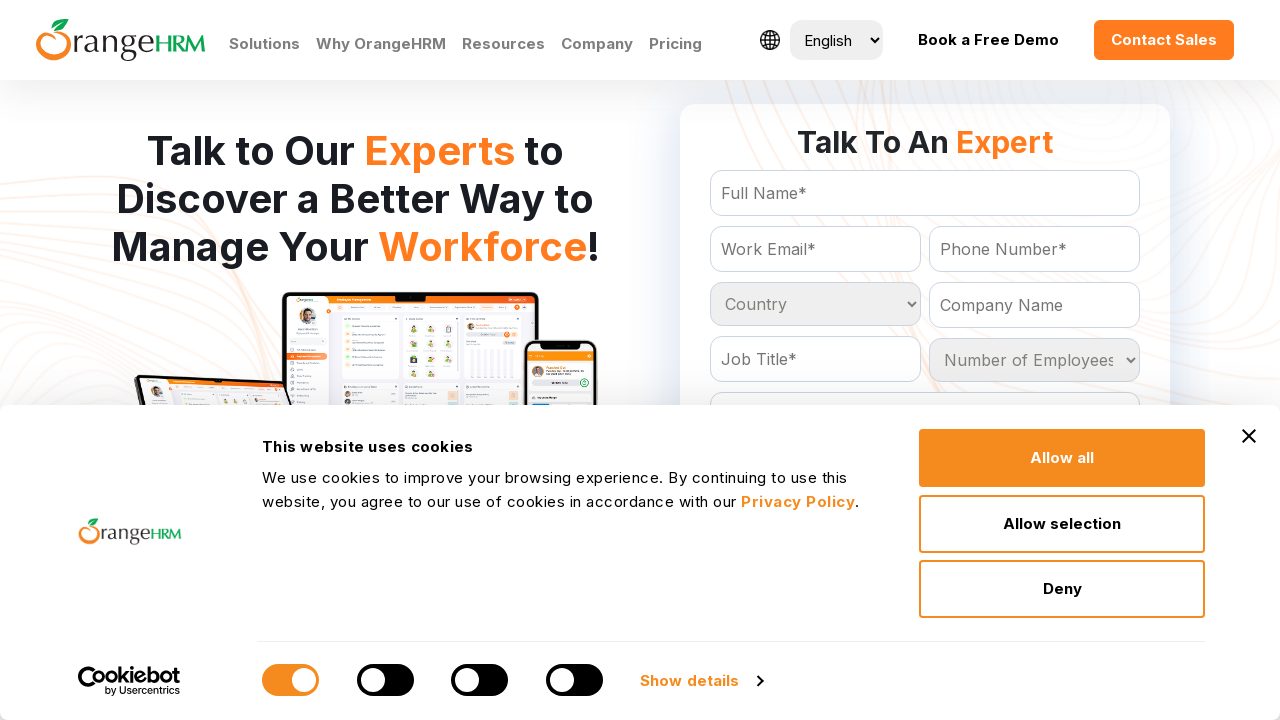

Waited for country dropdown to be present
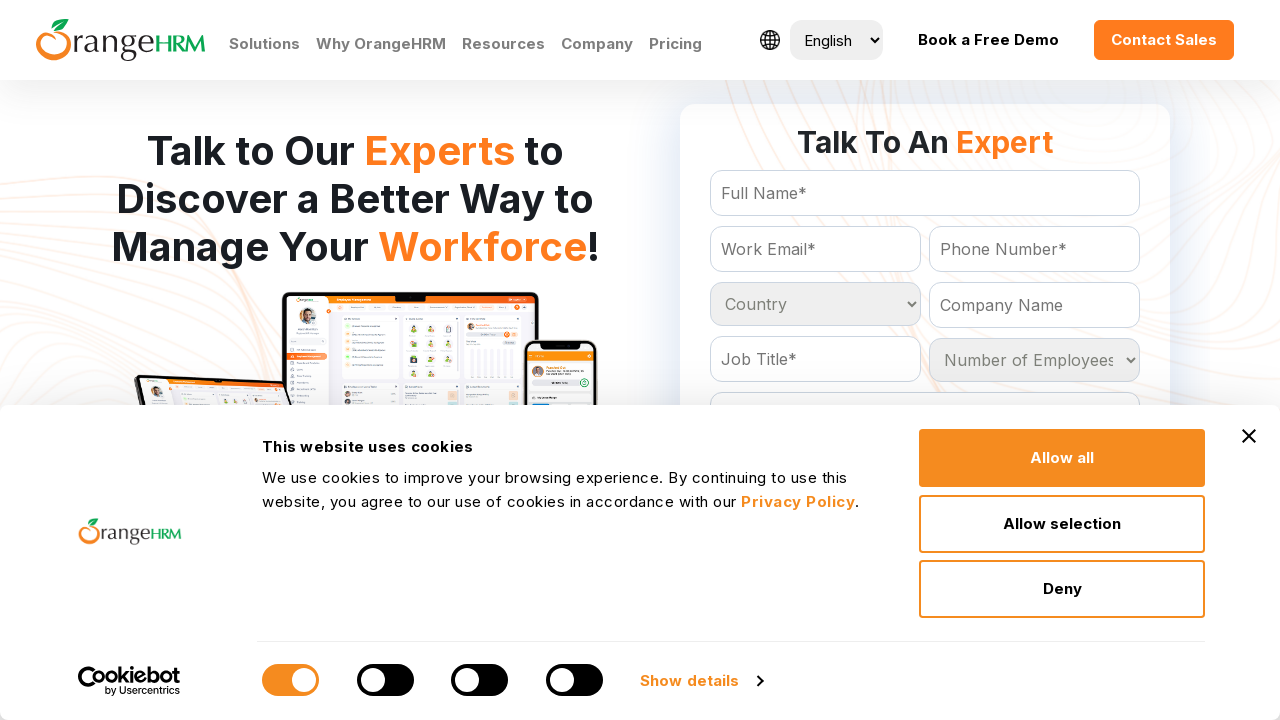

Located country dropdown element
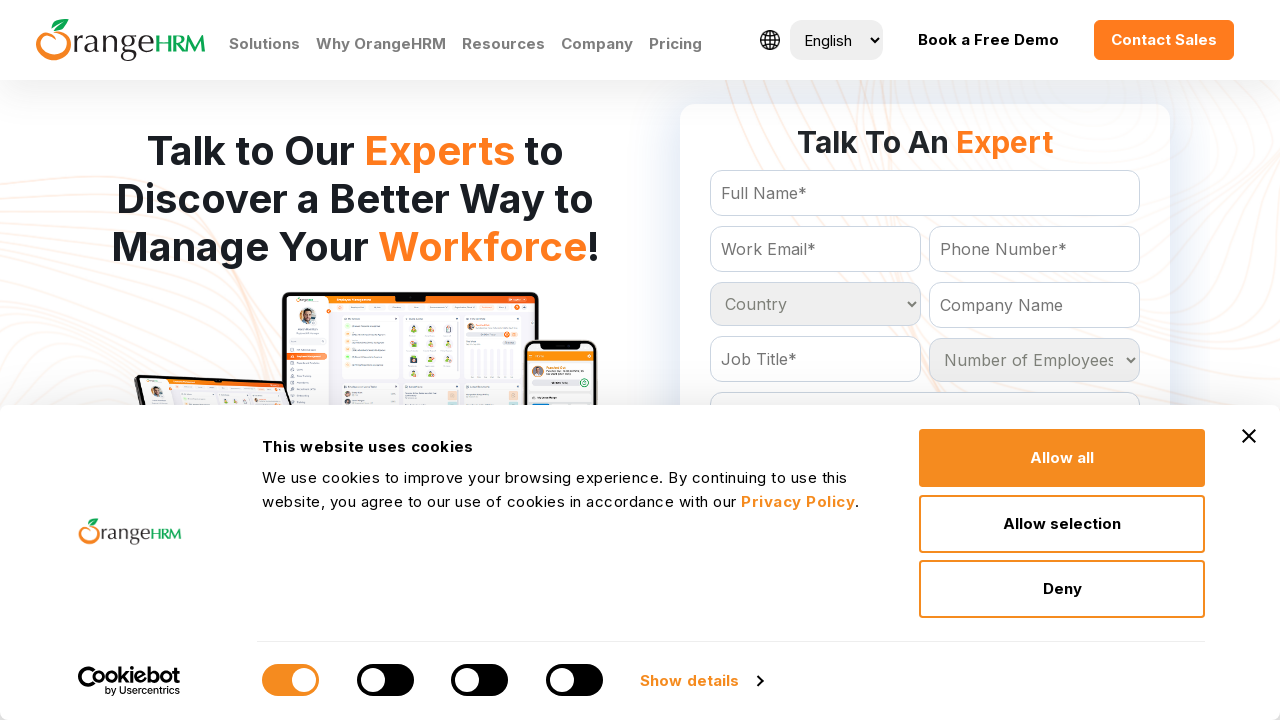

Retrieved all country options - Total: 233
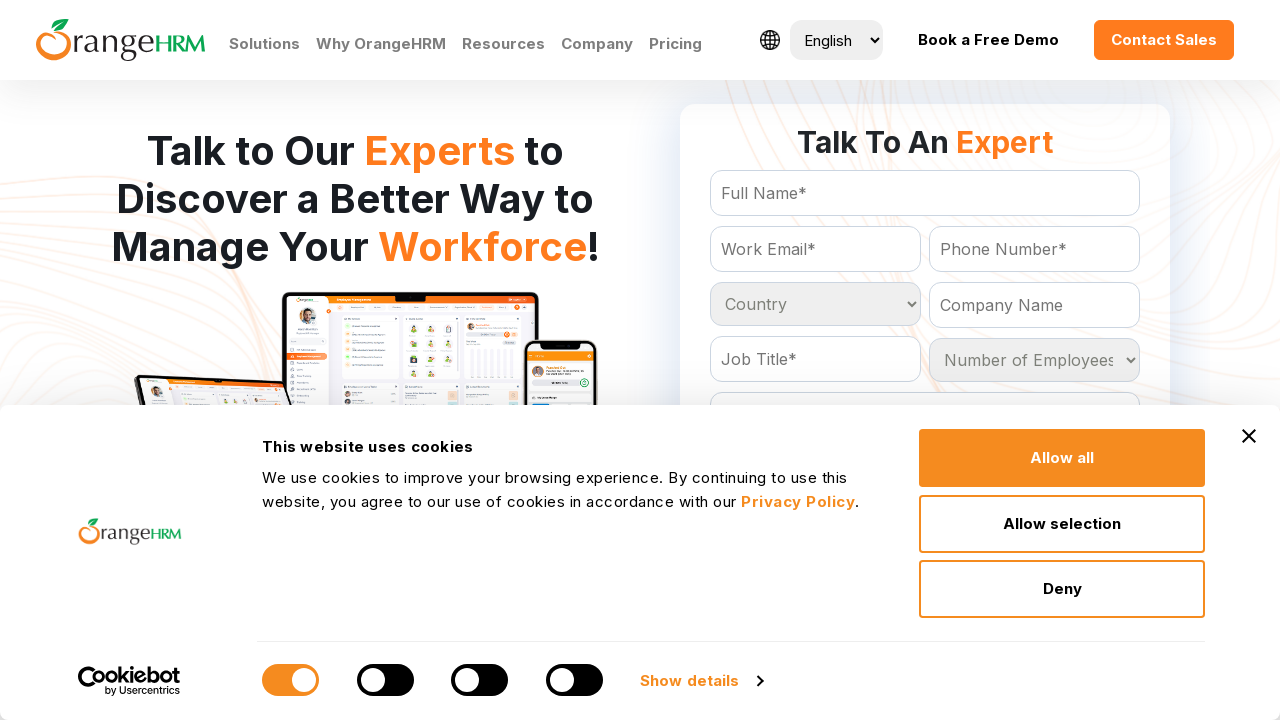

Verified country options count is 233
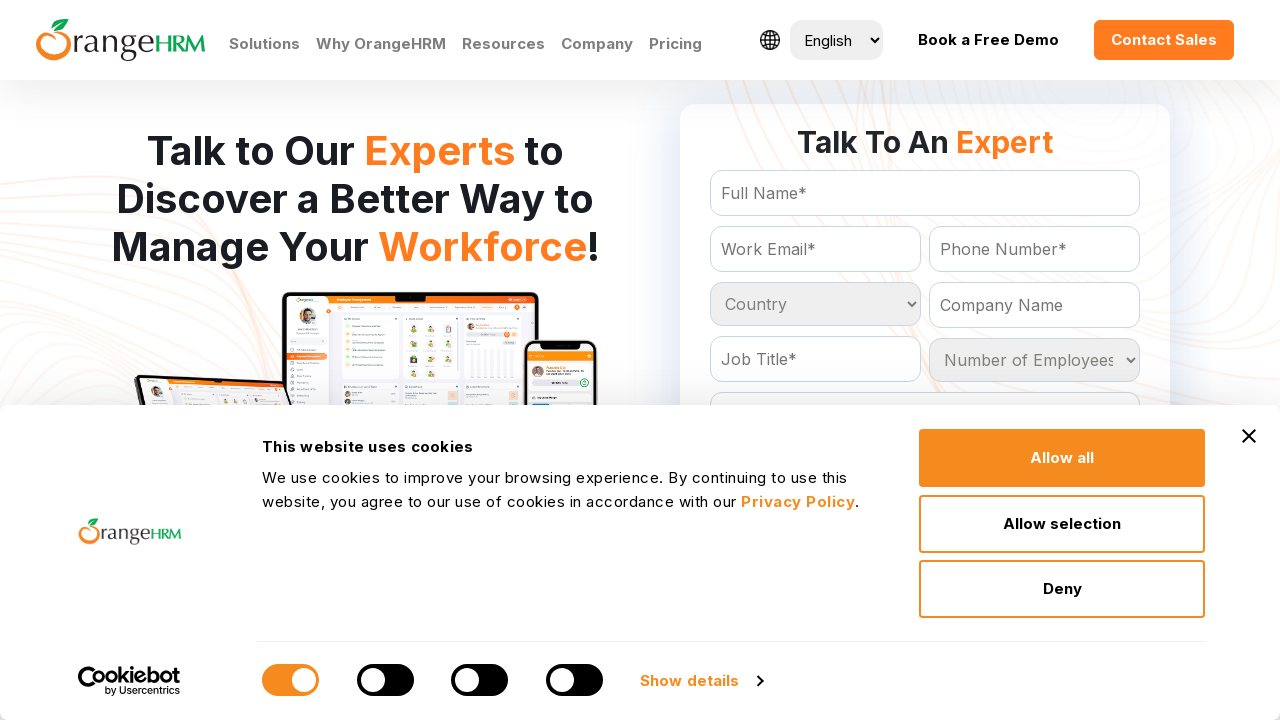

Printed all country options
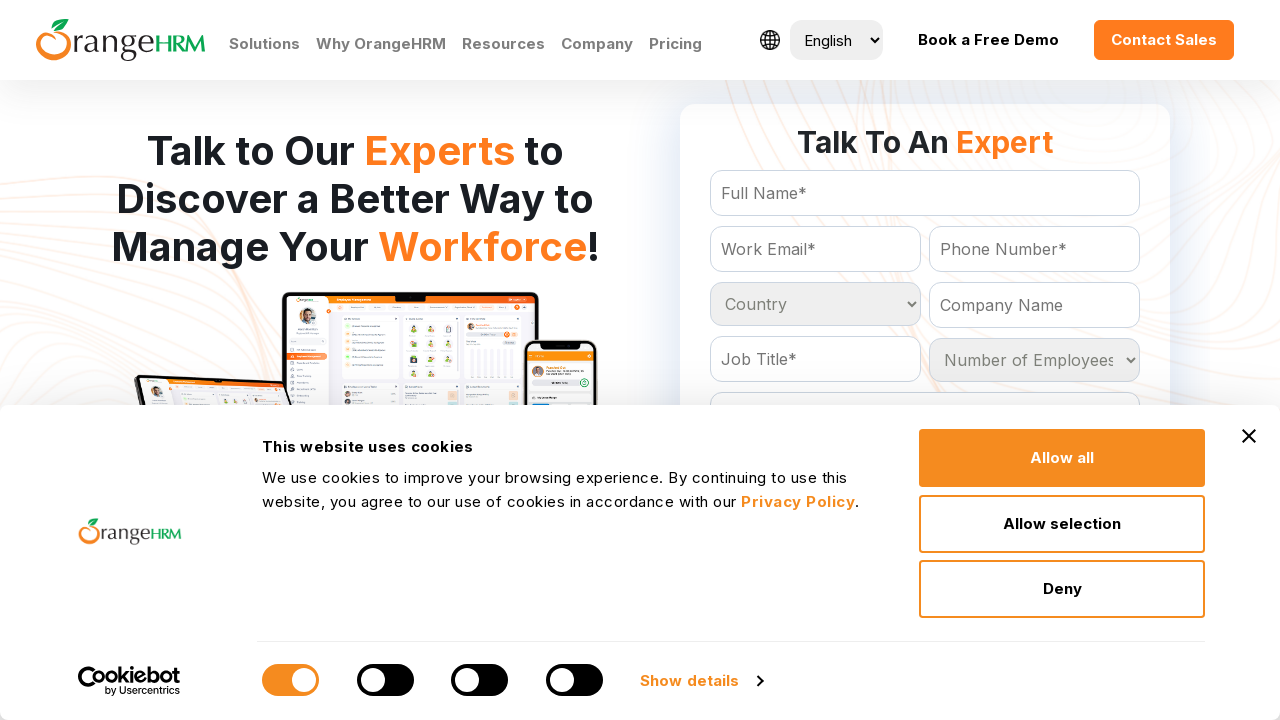

Located employee count dropdown element
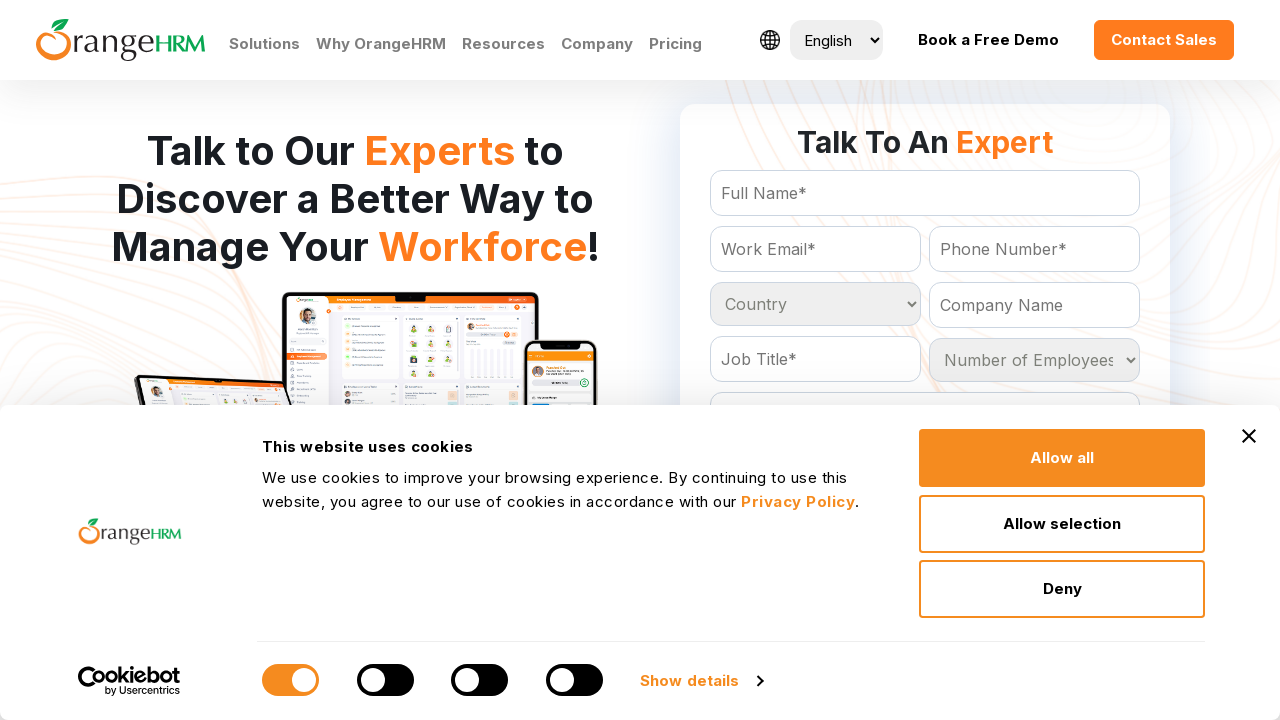

Retrieved all employee count options - Total: 6
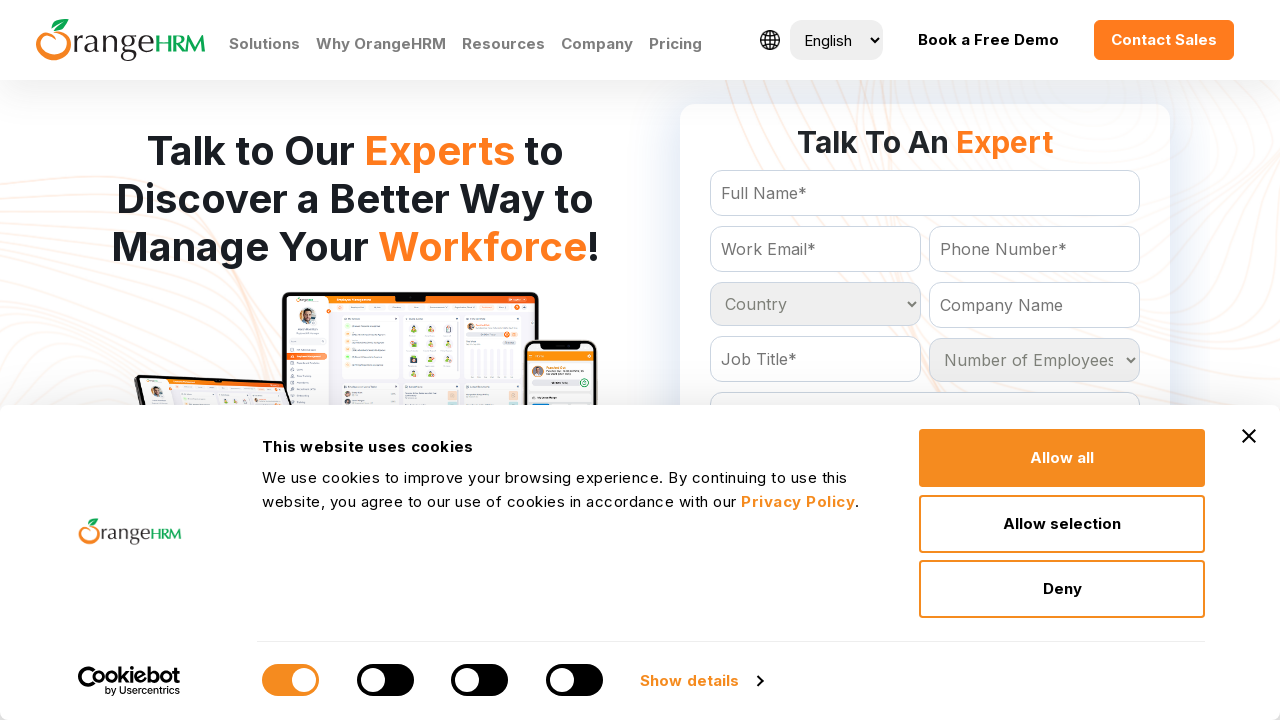

Printed all employee count options
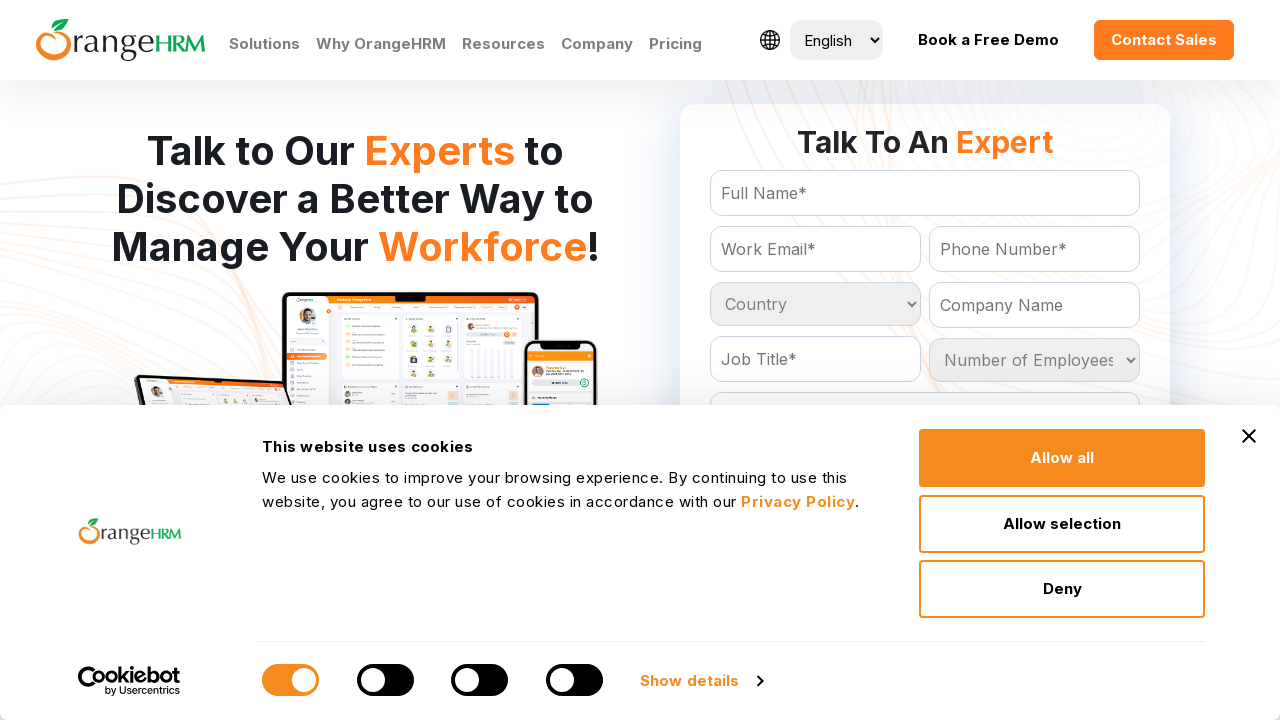

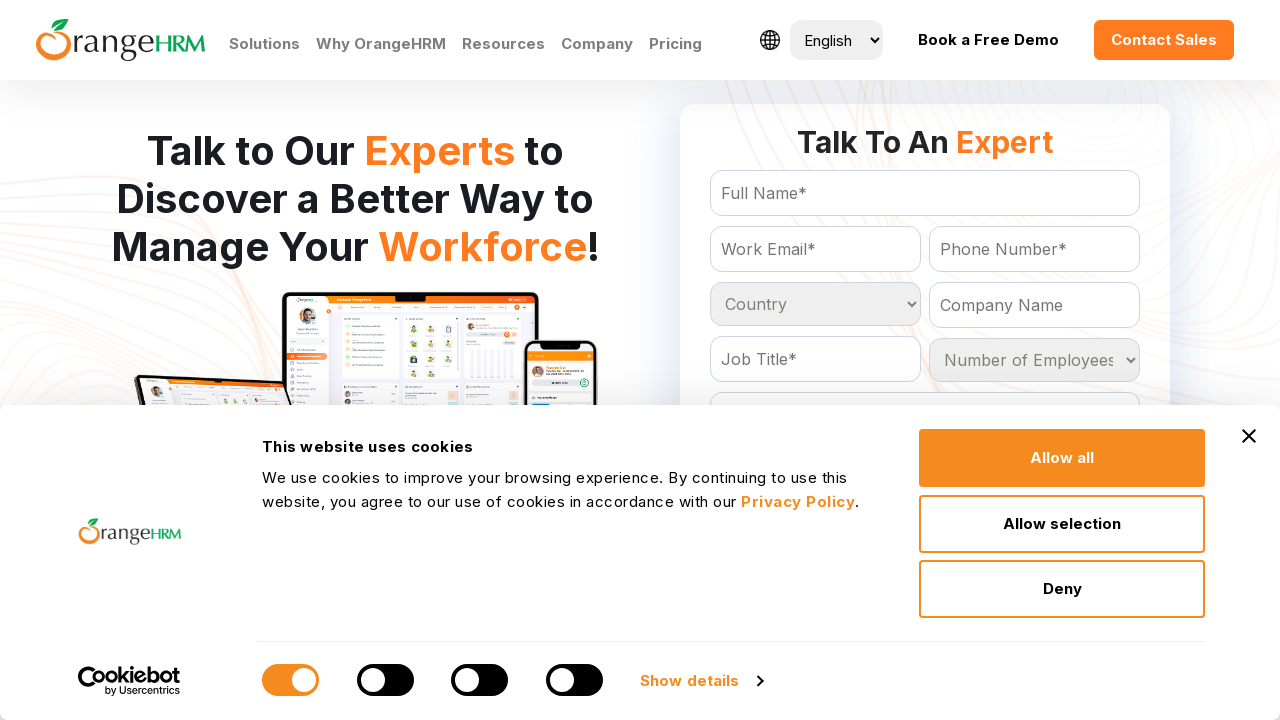